Tests the search functionality on an OpenCart site by checking if the search box is displayed, entering a search query, and clicking the search button

Starting URL: https://naveenautomationlabs.com/opencart/index.php?route=account/login

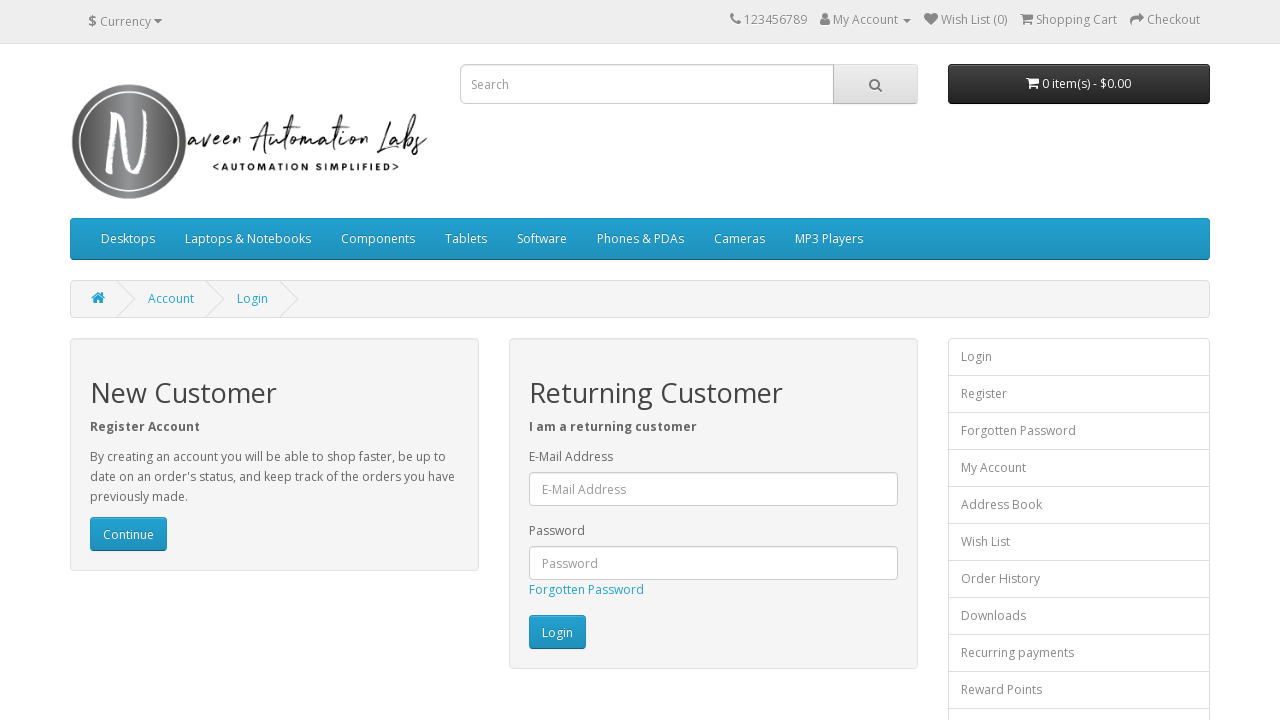

Search box is visible on the page
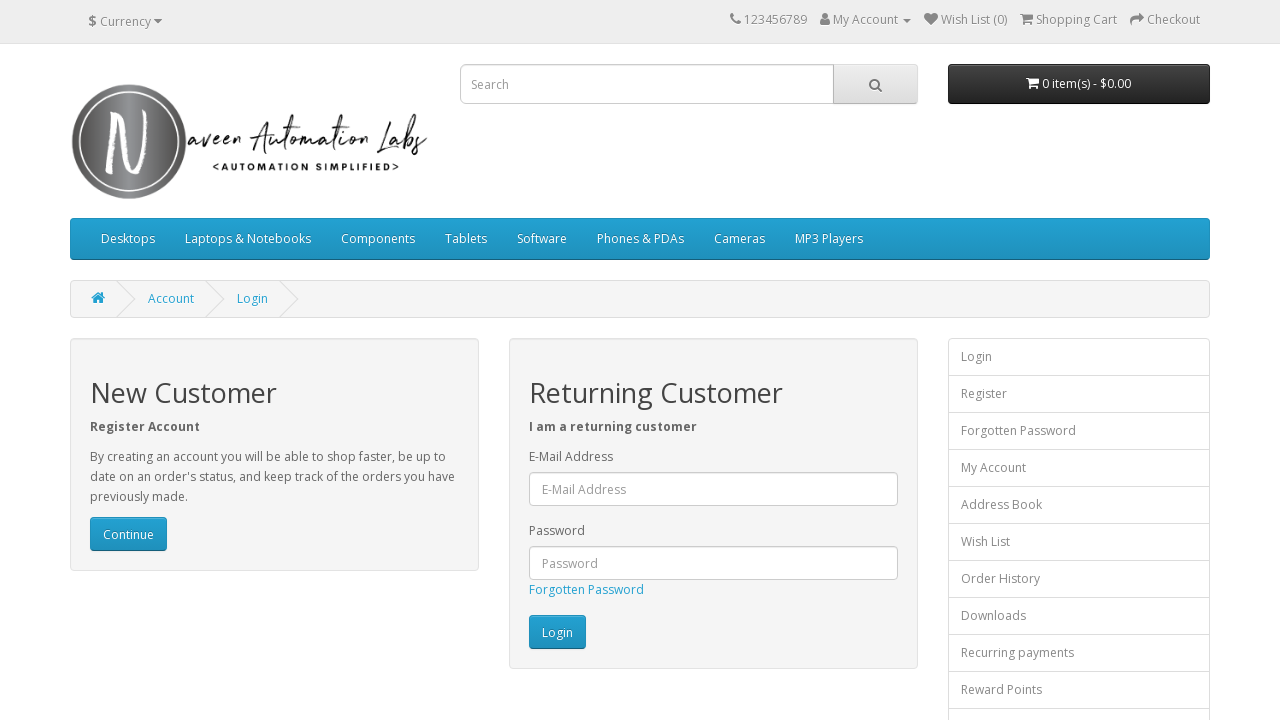

Filled search box with 'macbook' on xpath=//*[@id='search']/input
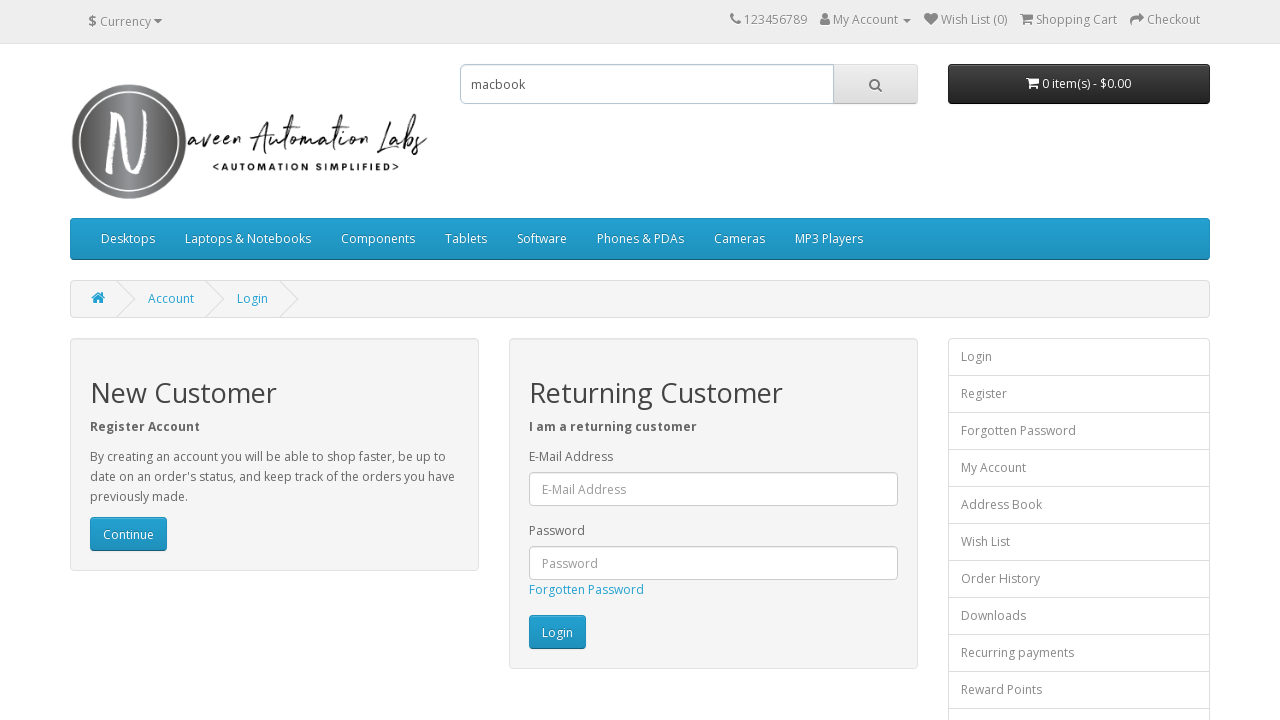

Clicked the search button to perform search at (875, 84) on xpath=//*[@id='search']/span/button
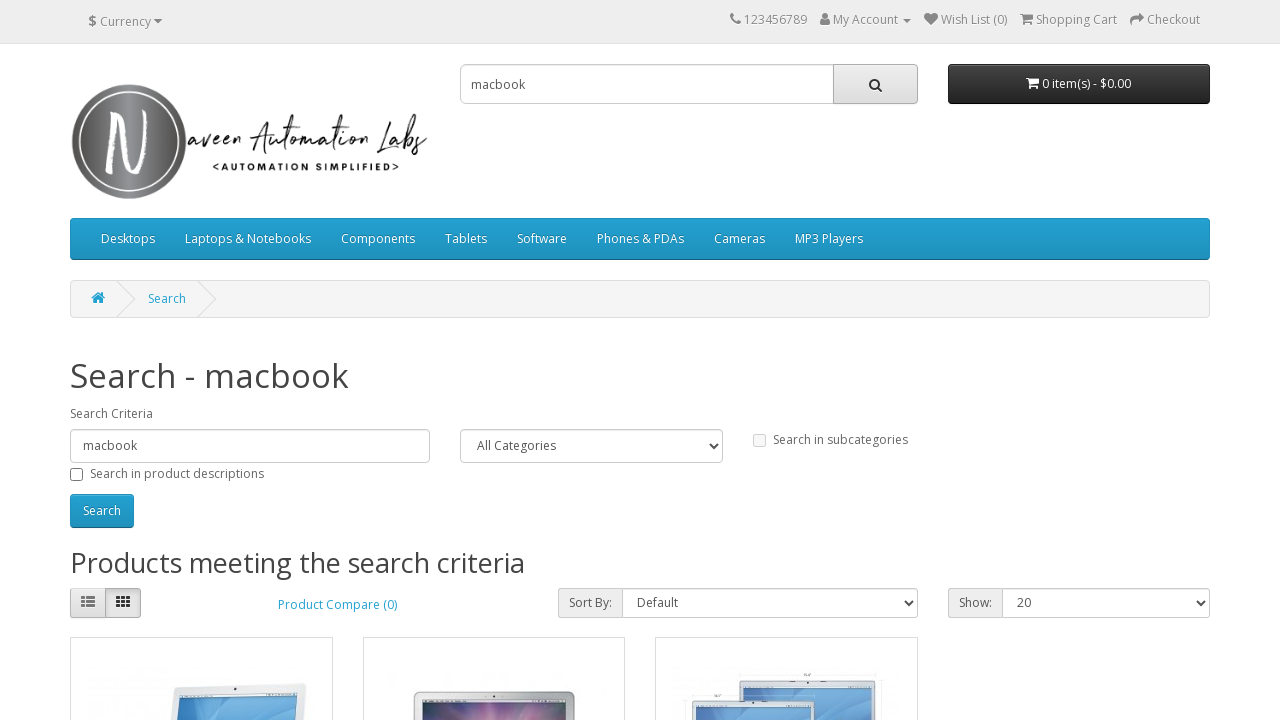

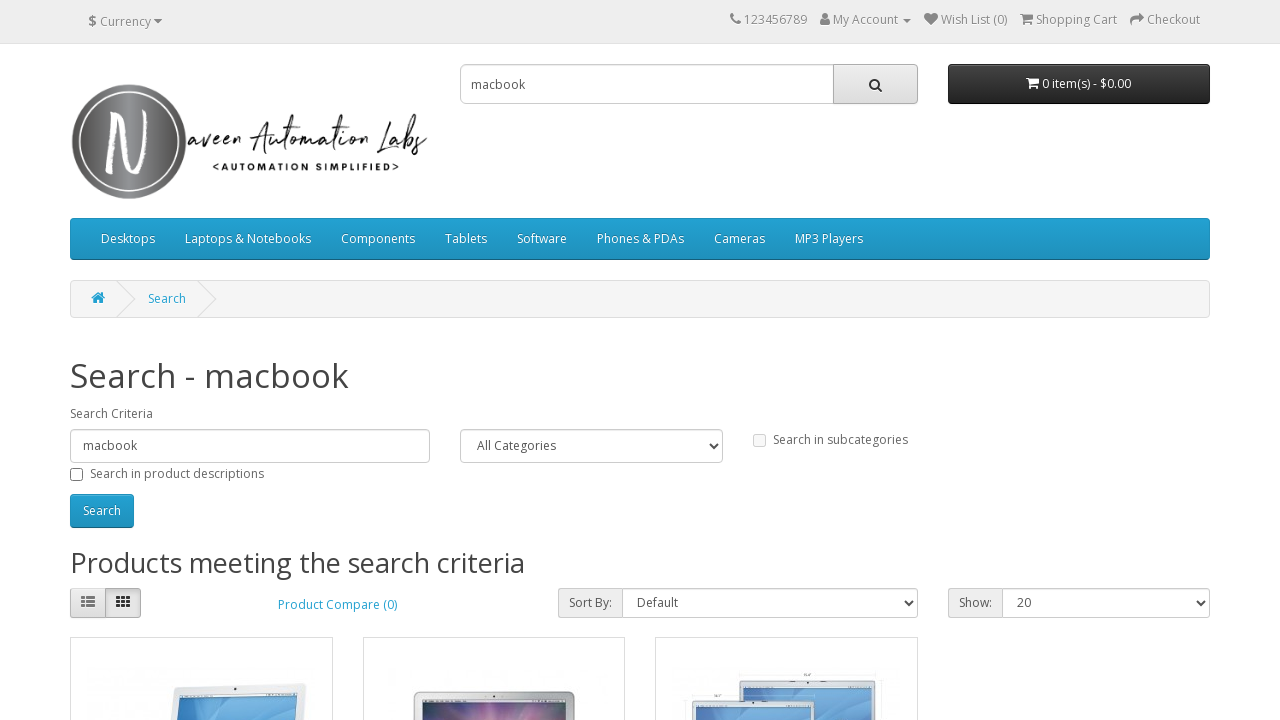